Navigates to The Internet Heroku App homepage and clicks on the Form Authentication link

Starting URL: https://the-internet.herokuapp.com/

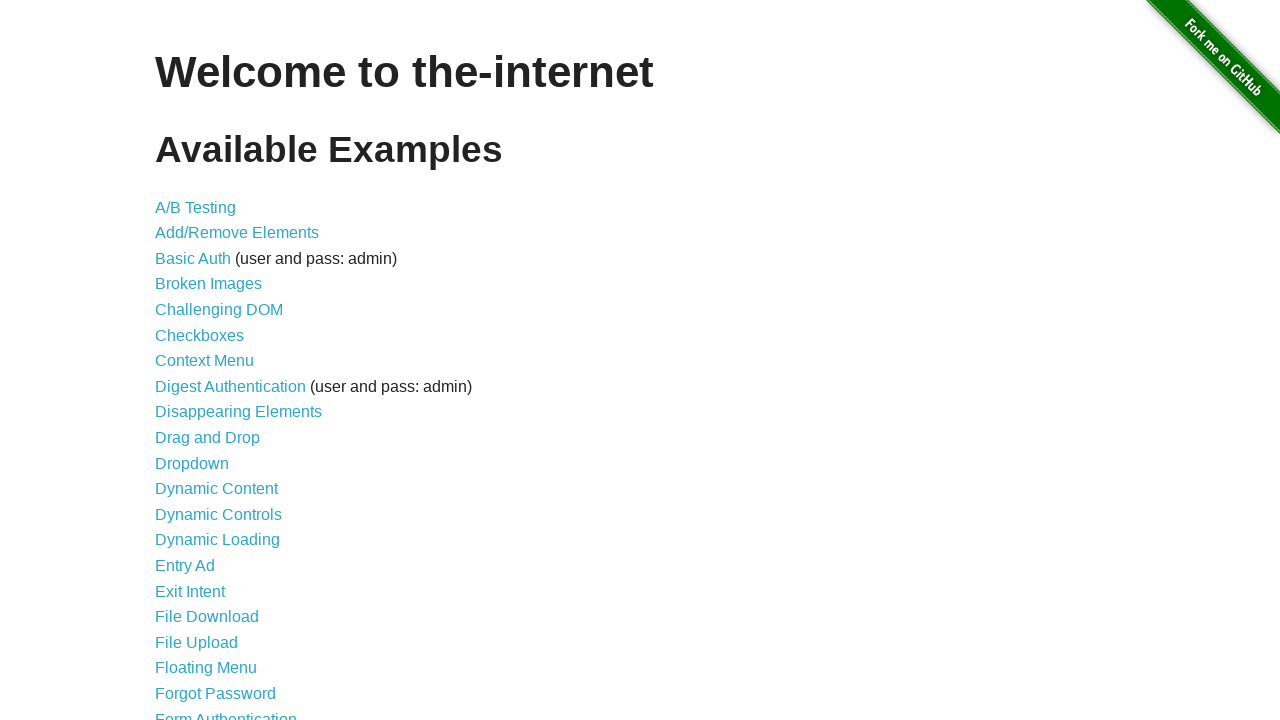

Navigated to The Internet Heroku App homepage
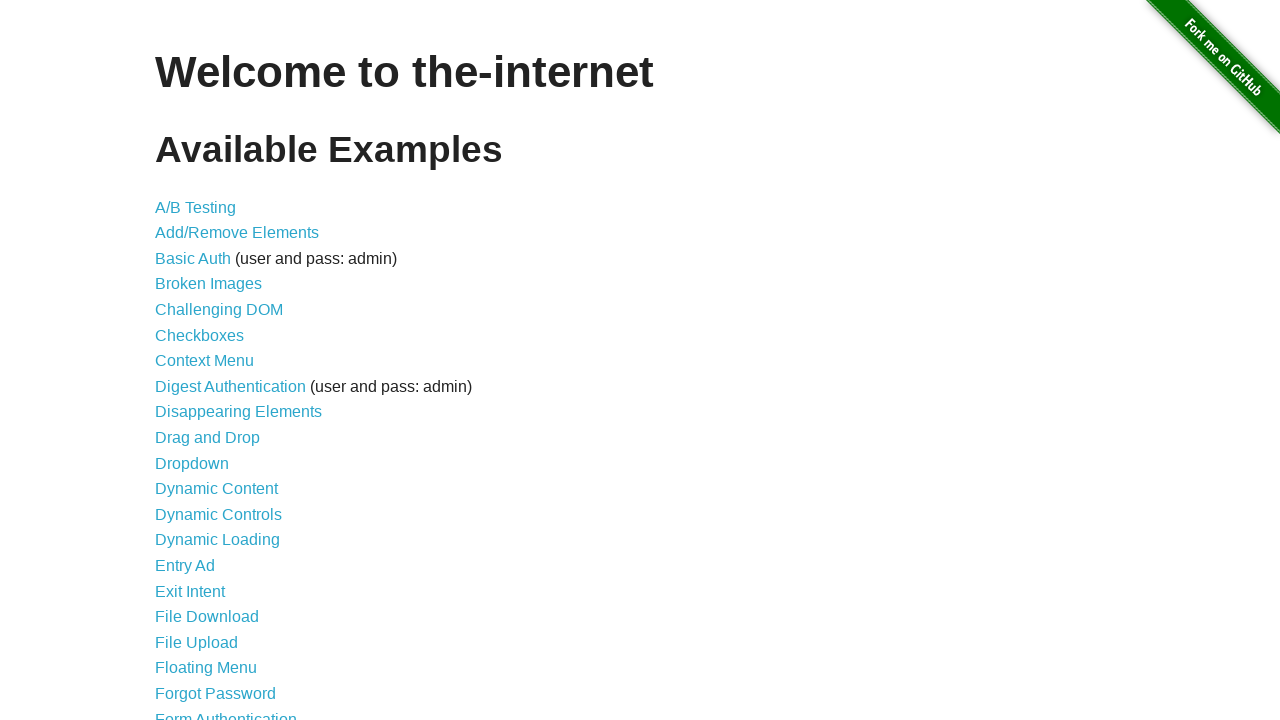

Clicked on the Form Authentication link at (226, 712) on xpath=/html/body/div[2]/div/ul/li[21]/a
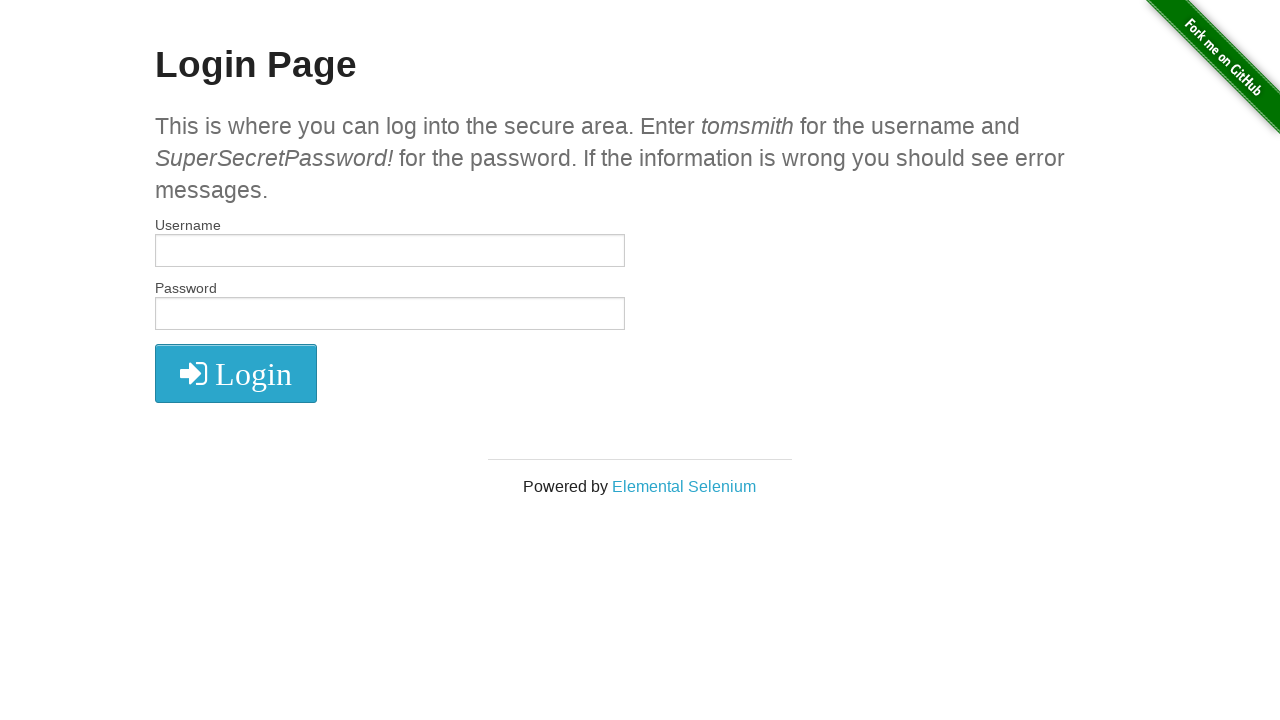

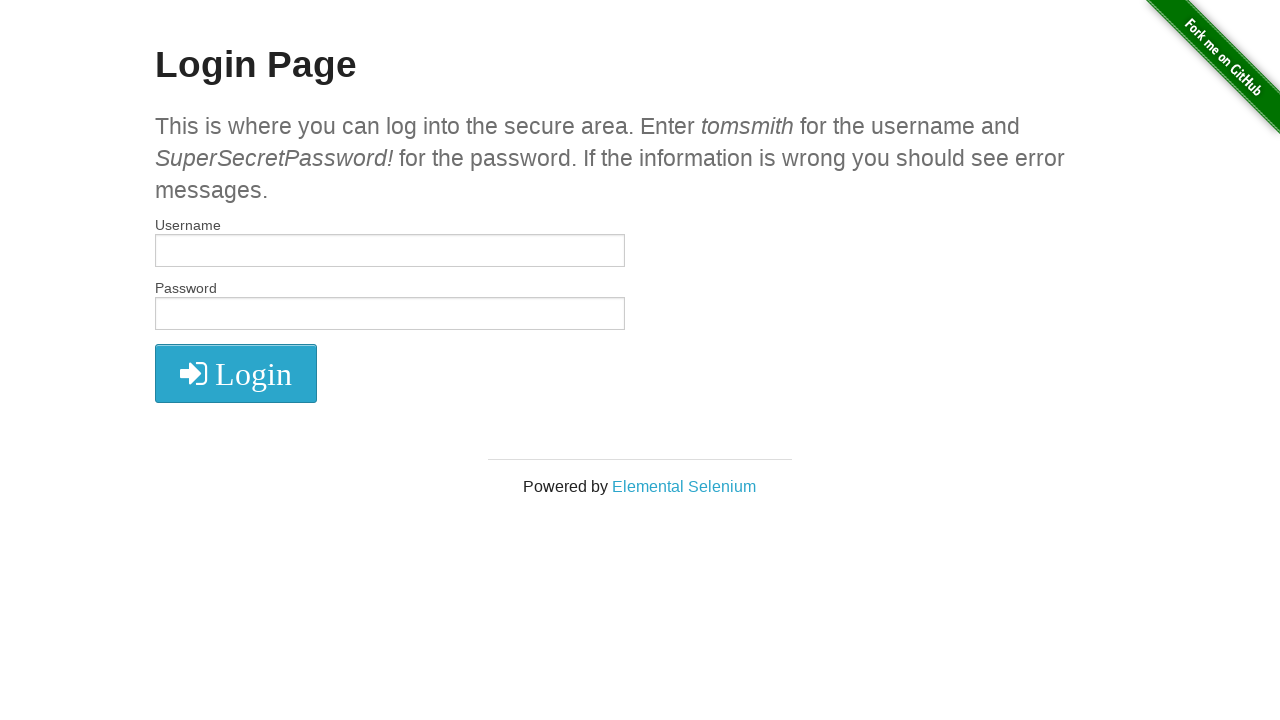